Demonstrates drag-and-drop by offset action, dragging element A to target coordinates

Starting URL: https://crossbrowsertesting.github.io/drag-and-drop

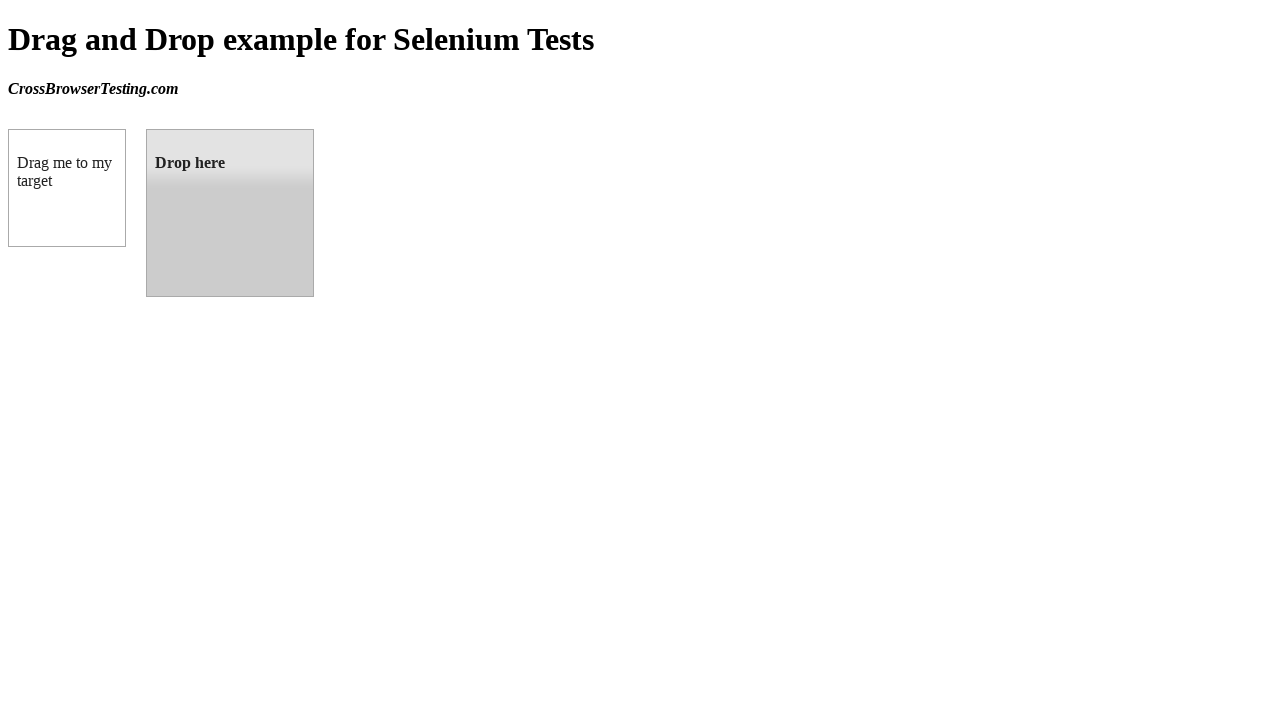

Waited for draggable element to load
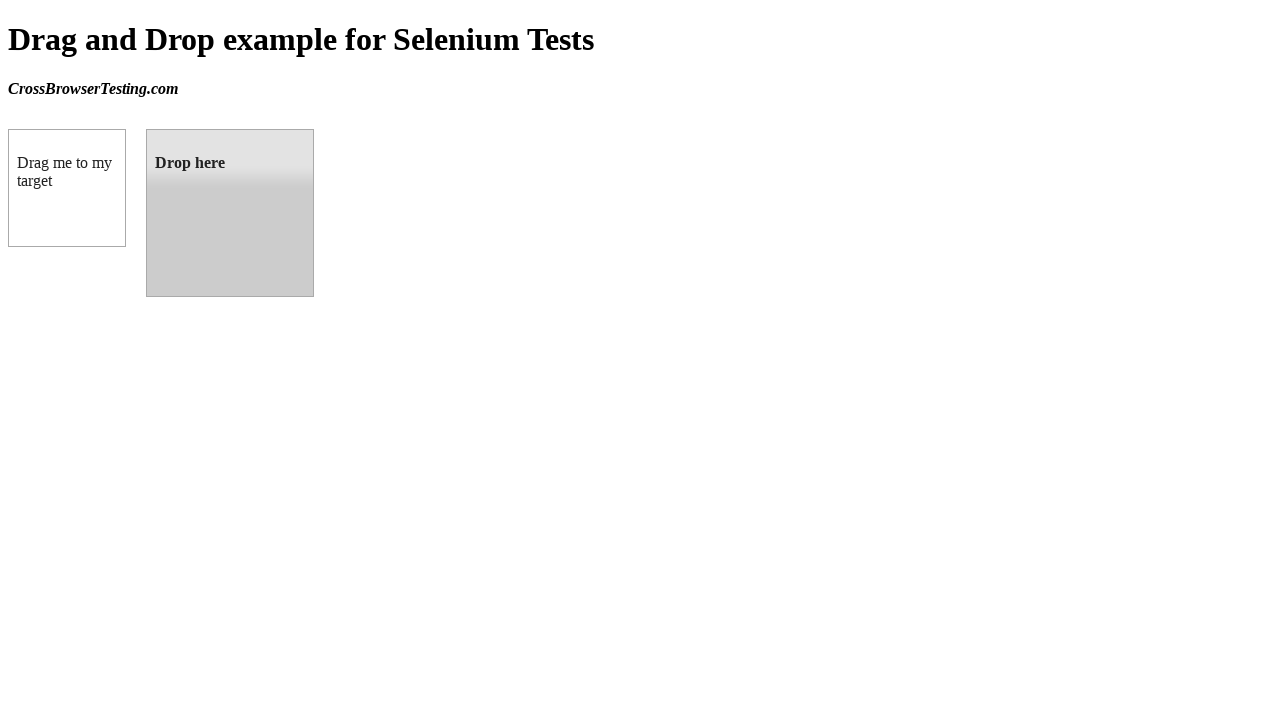

Located droppable target element
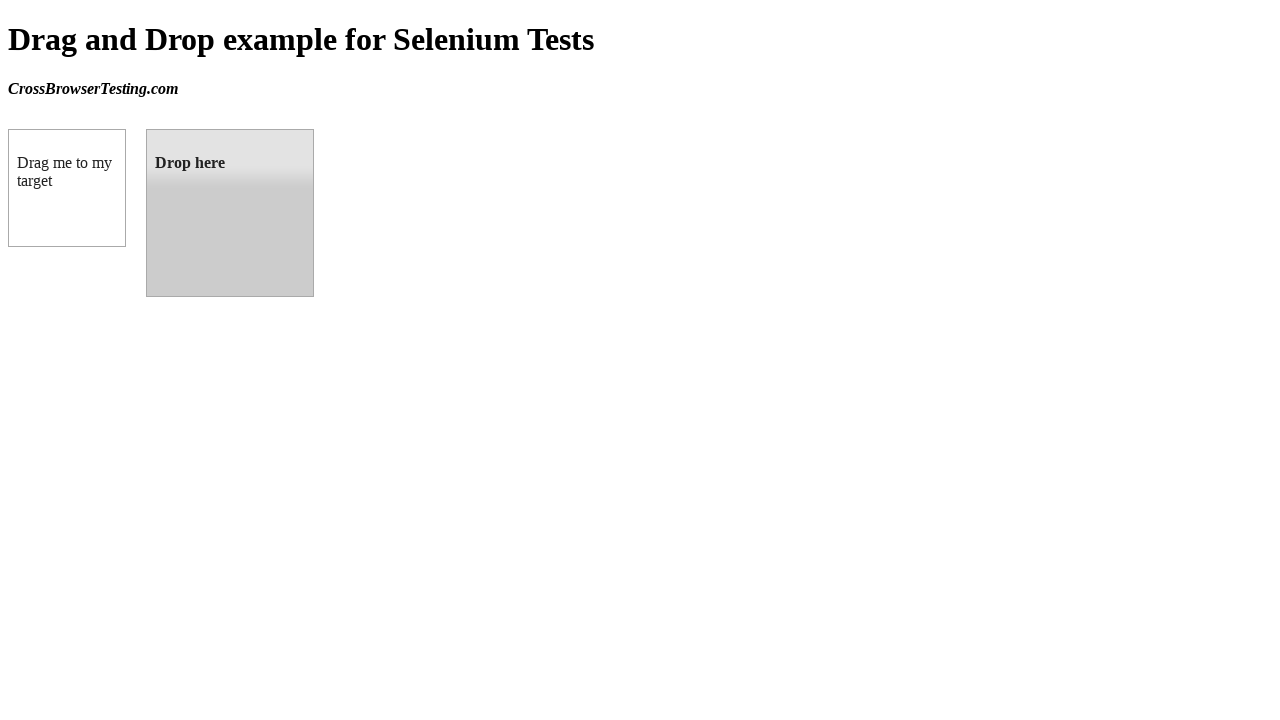

Calculated target element center coordinates
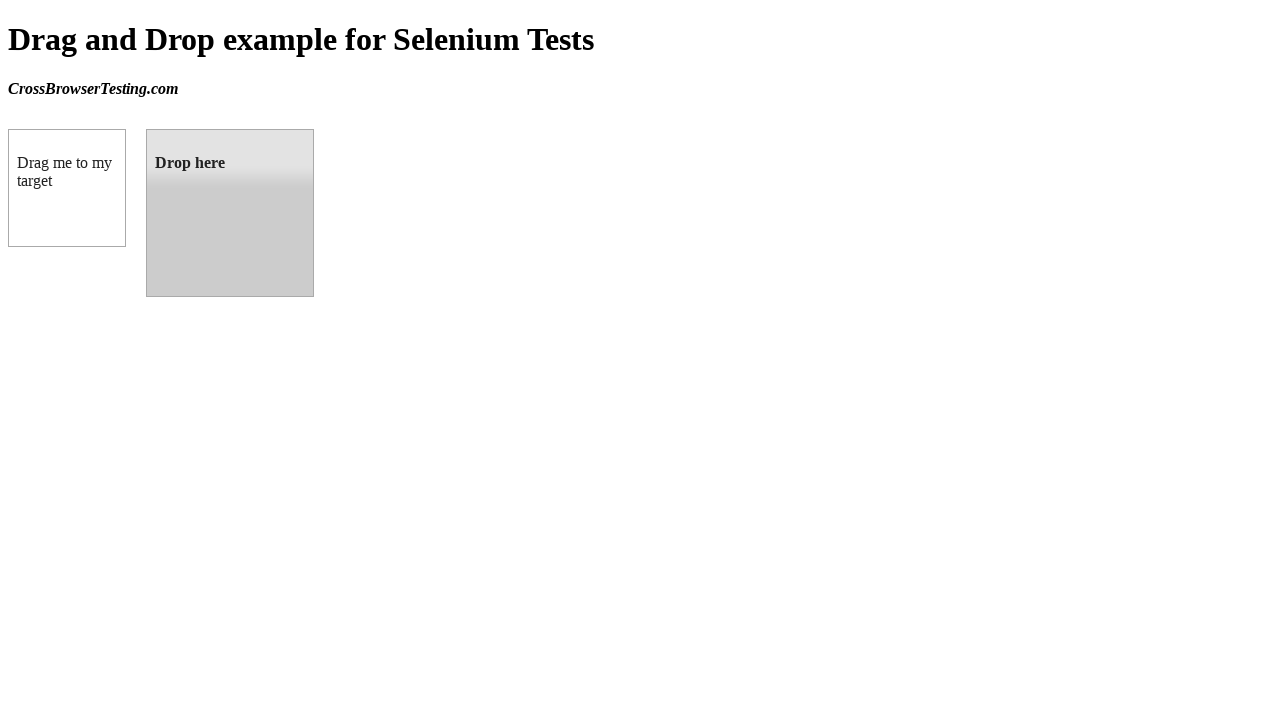

Calculated source element center coordinates
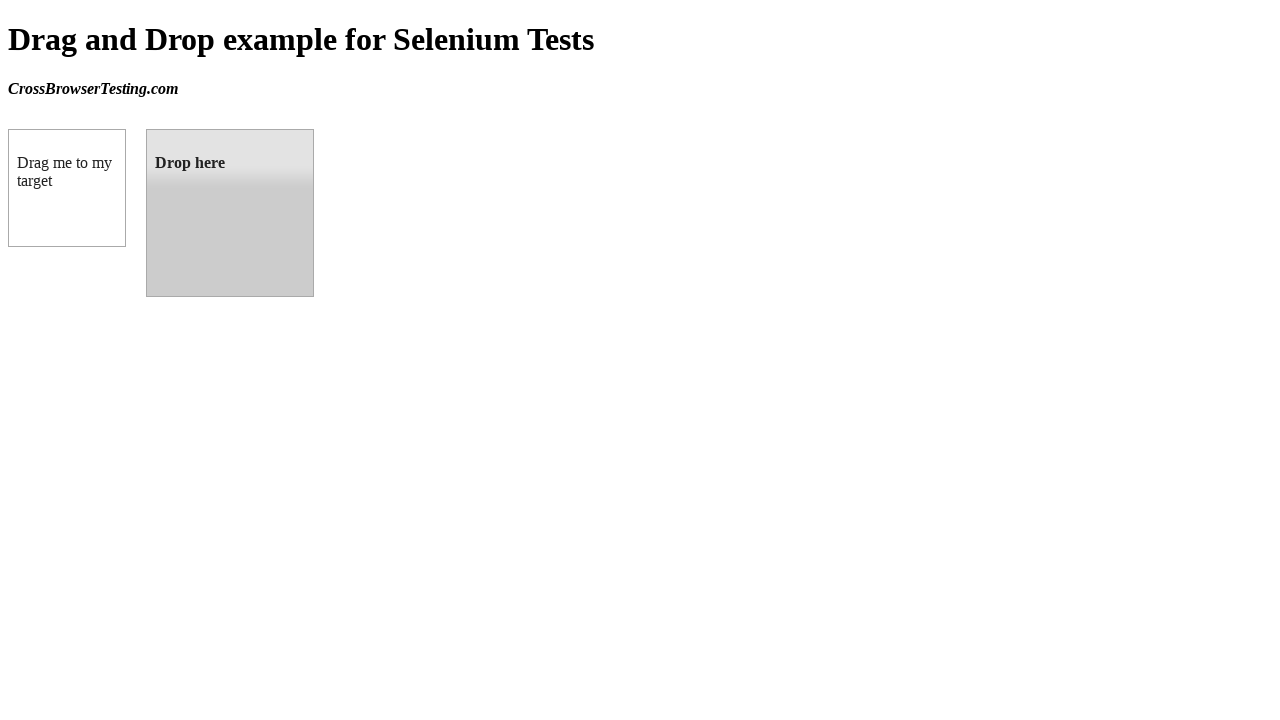

Moved mouse to source element center at (67, 188)
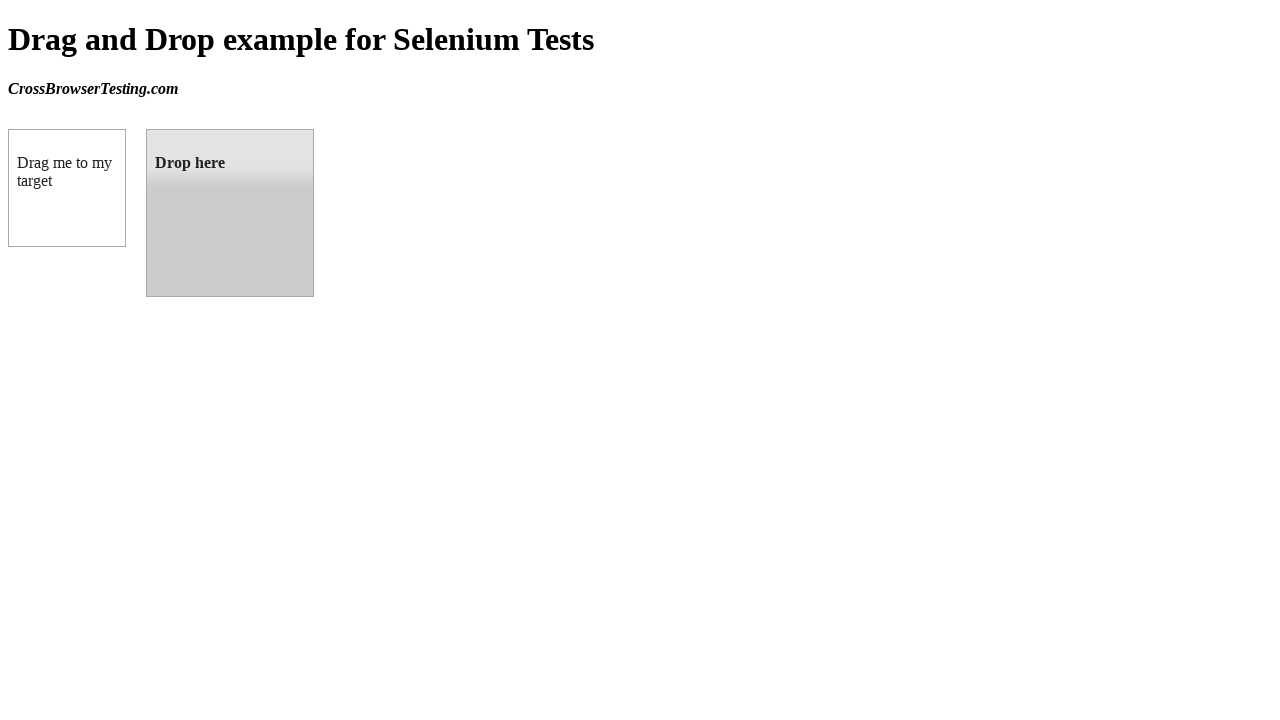

Pressed mouse button down on source element at (67, 188)
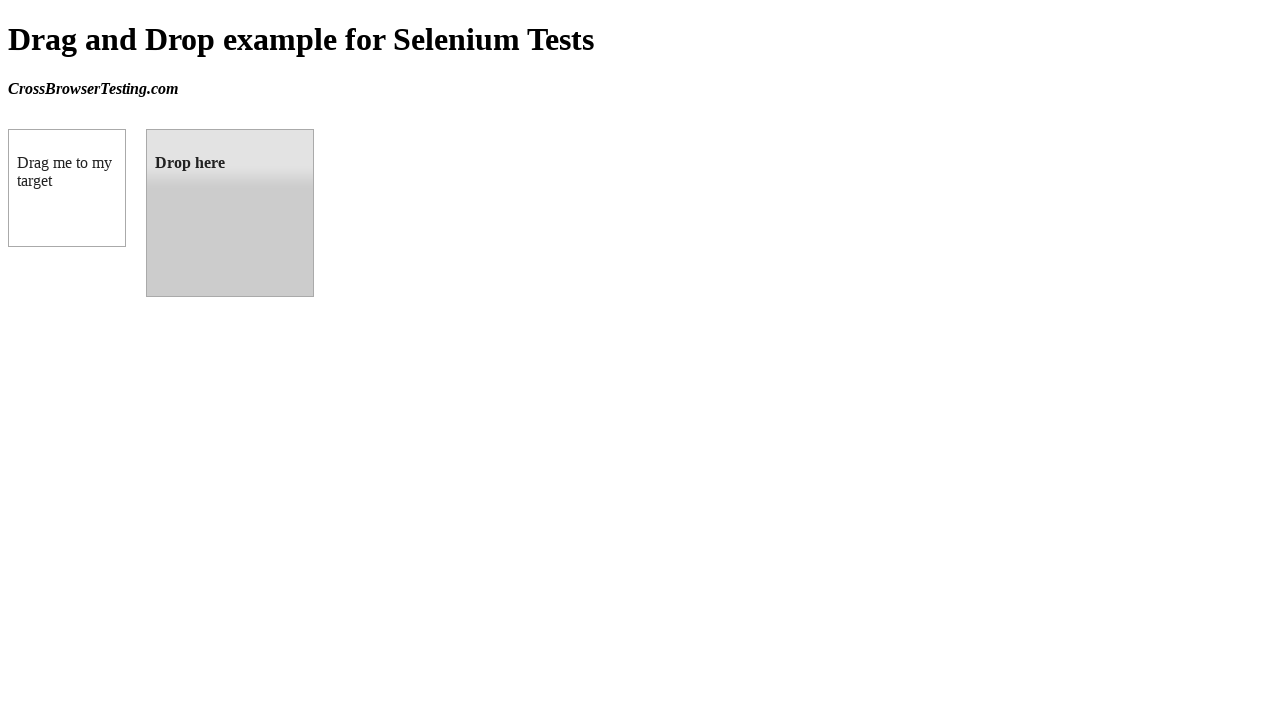

Dragged element to target coordinates at (230, 213)
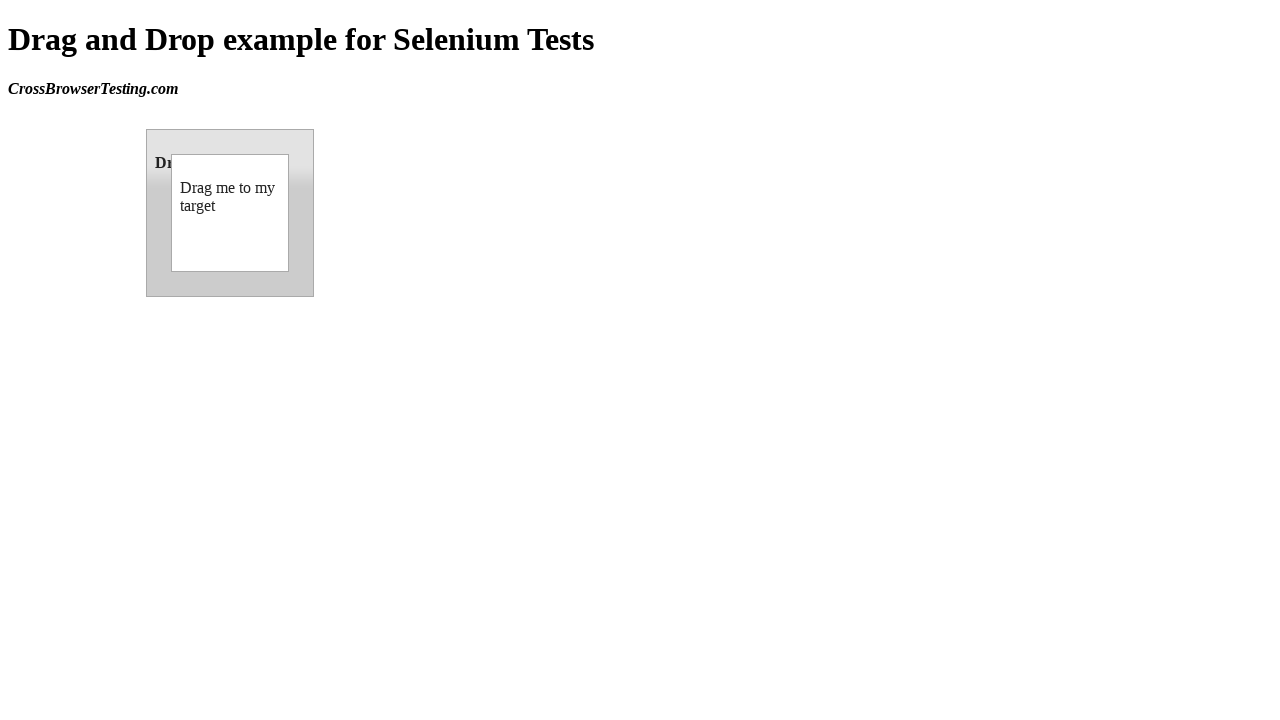

Released mouse button to complete drag-and-drop at (230, 213)
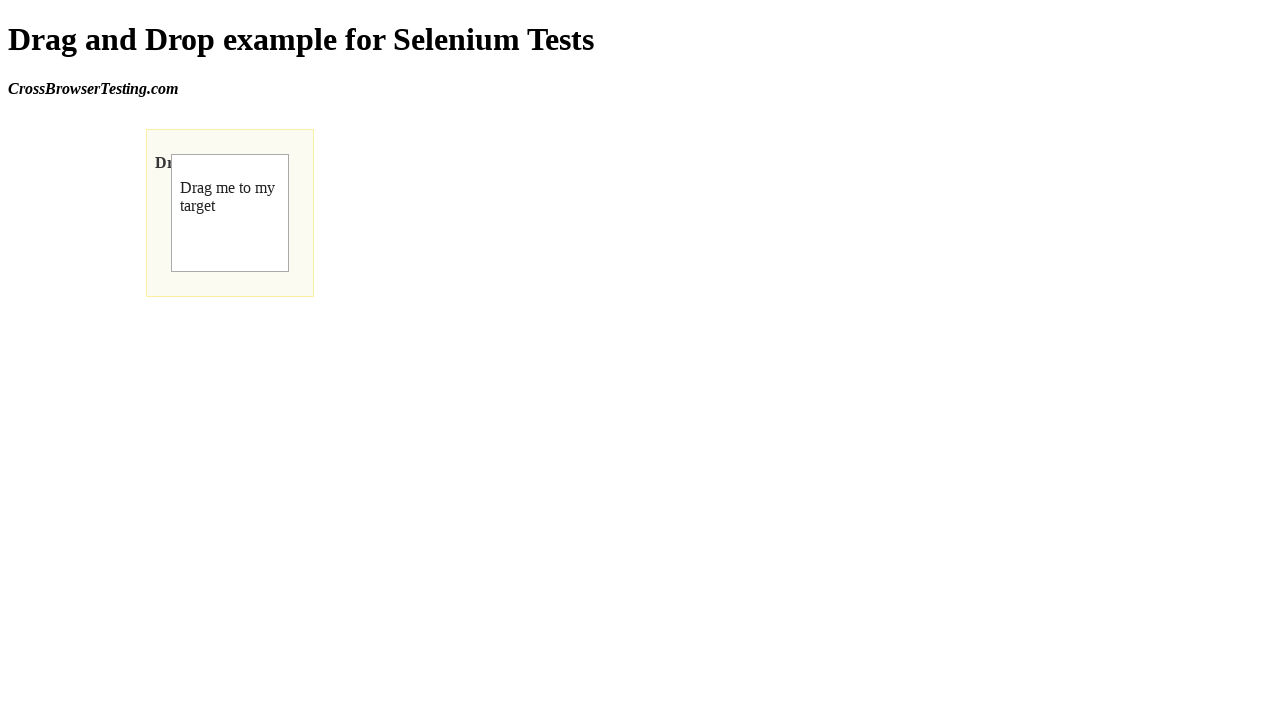

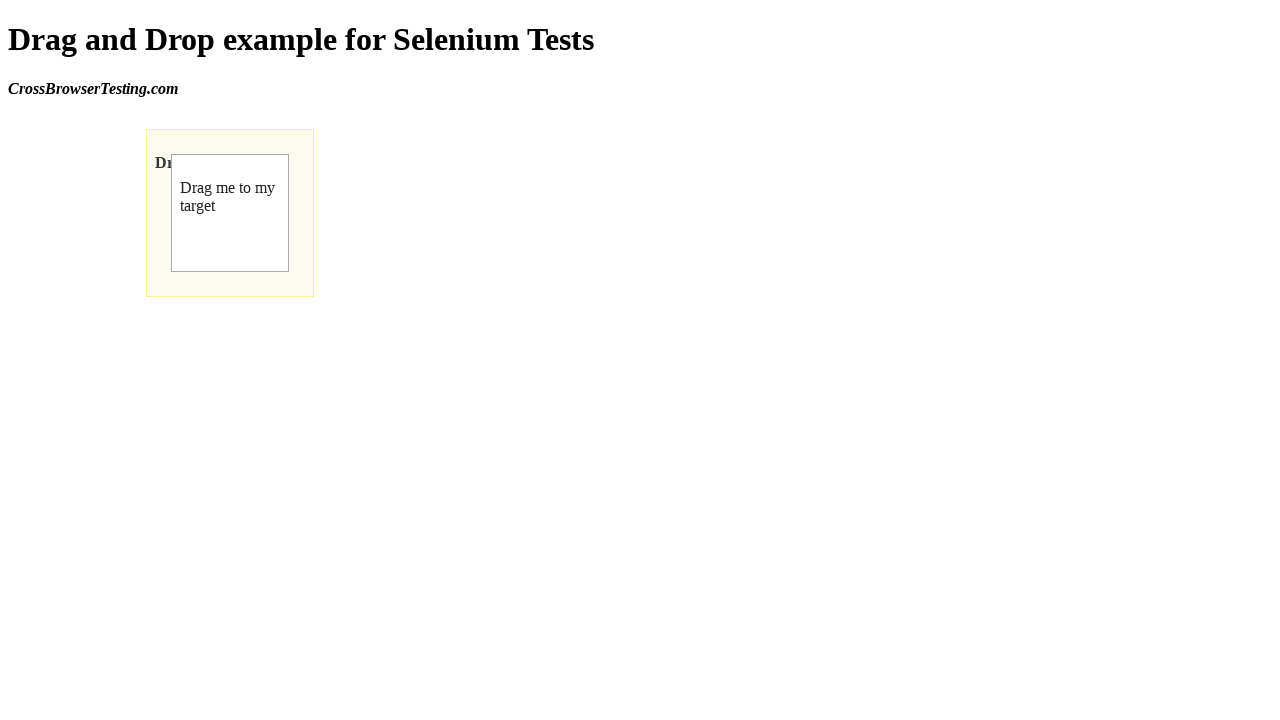